Tests drag and drop functionality on a table by dragging row 2 to row 1 position and verifying the success message

Starting URL: https://www.leafground.com/drag.xhtml

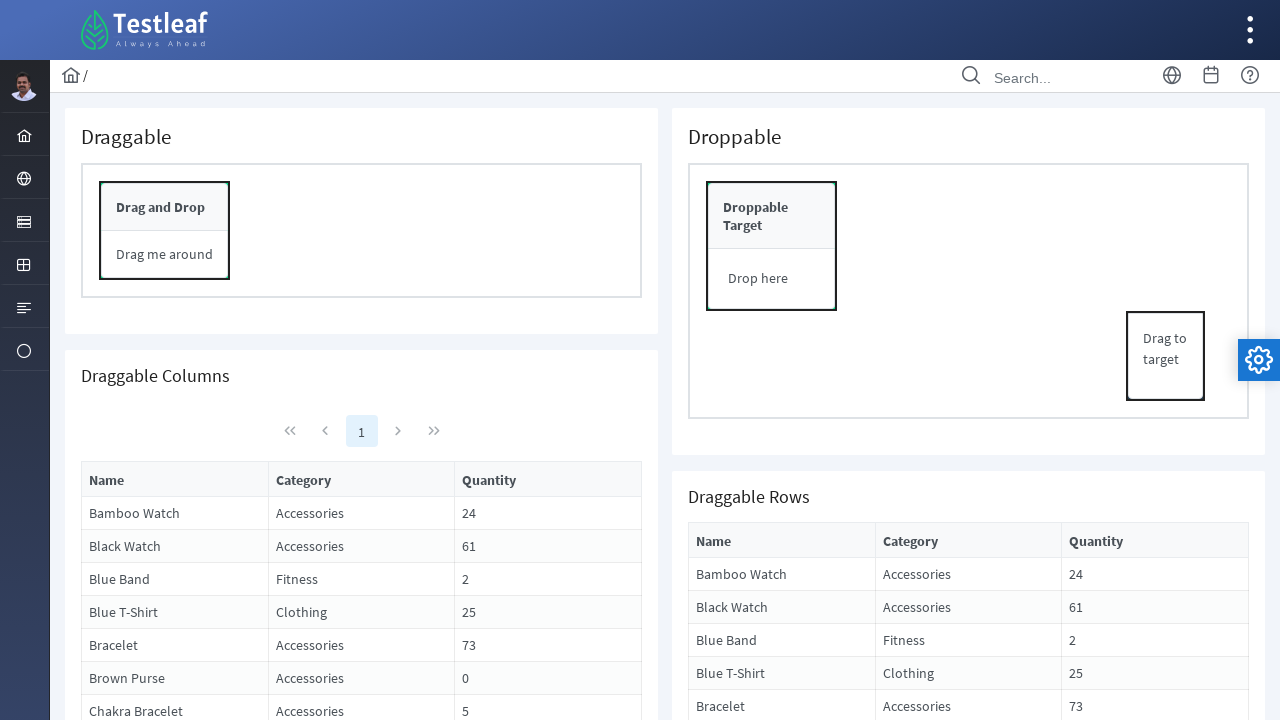

Located table row 1
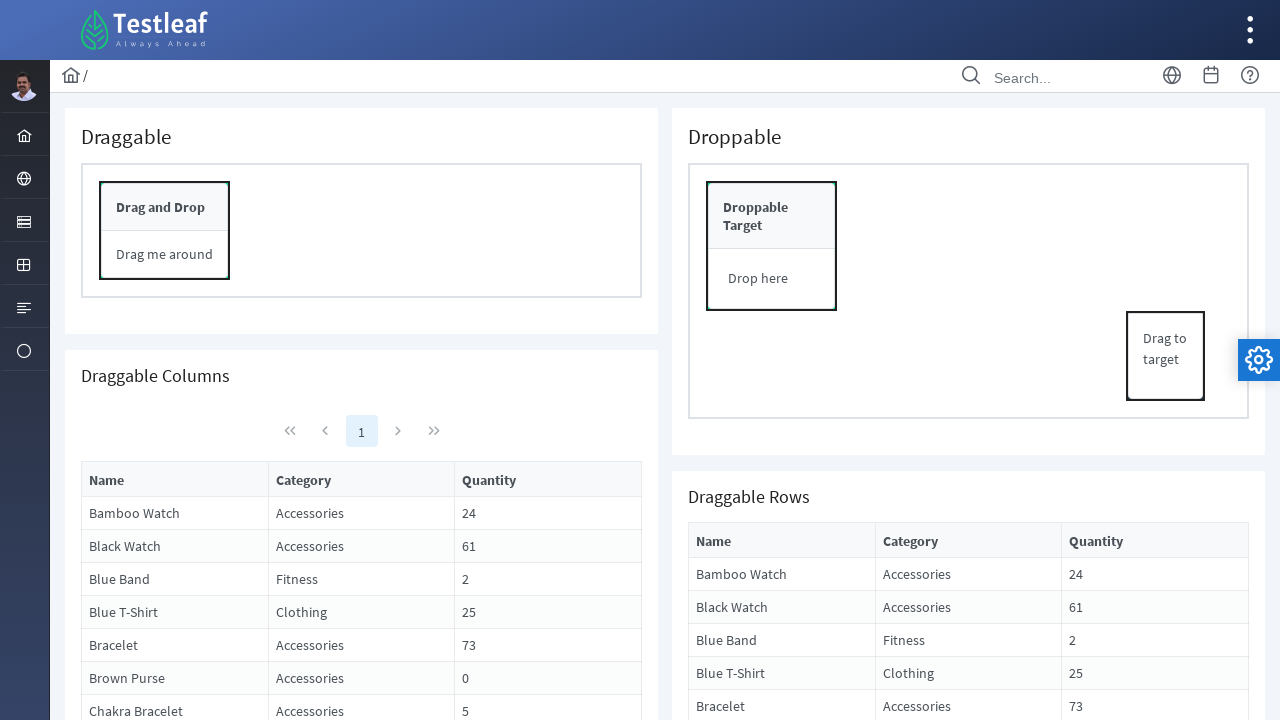

Located table row 2
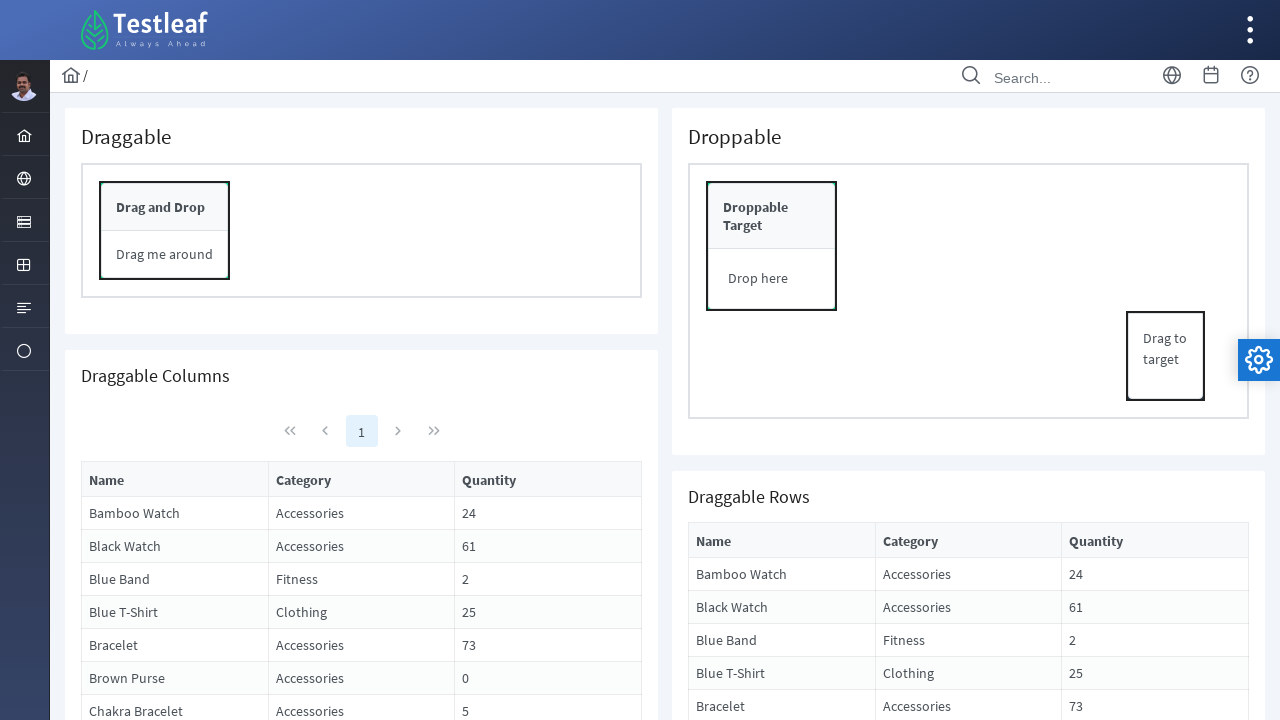

Dragged row 2 to row 1 position at (968, 574)
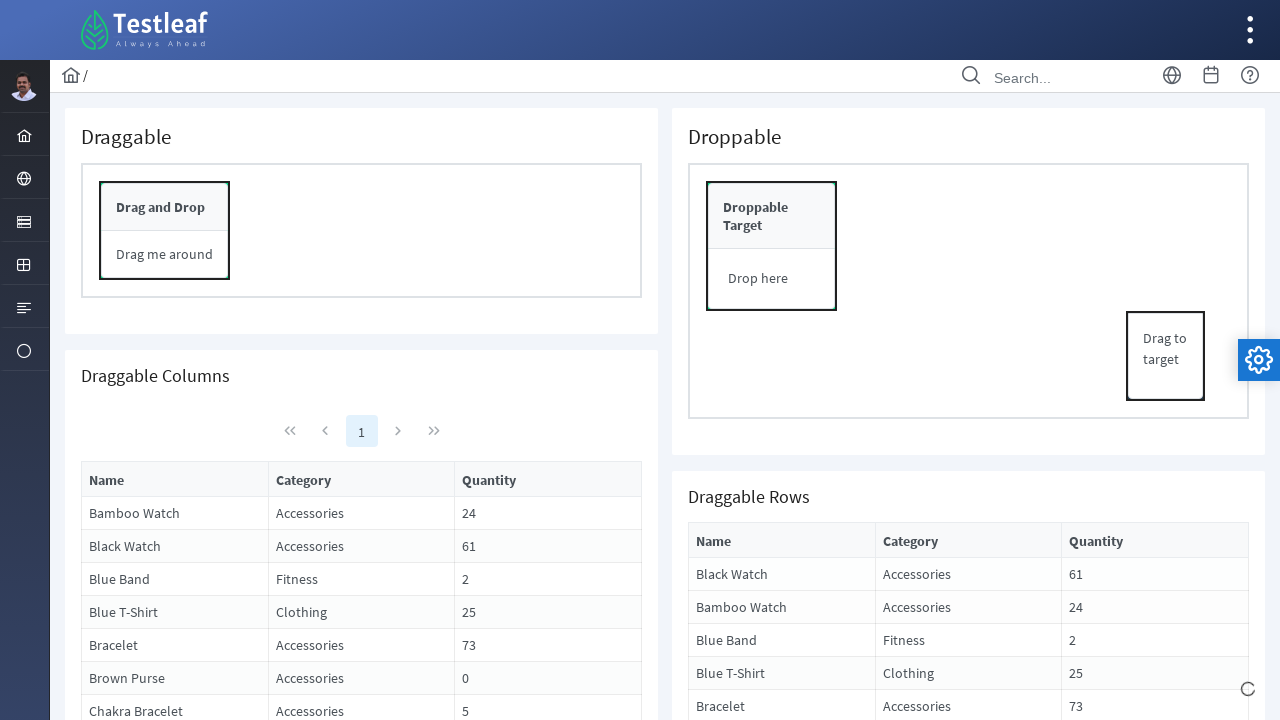

Success message appeared after drag operation
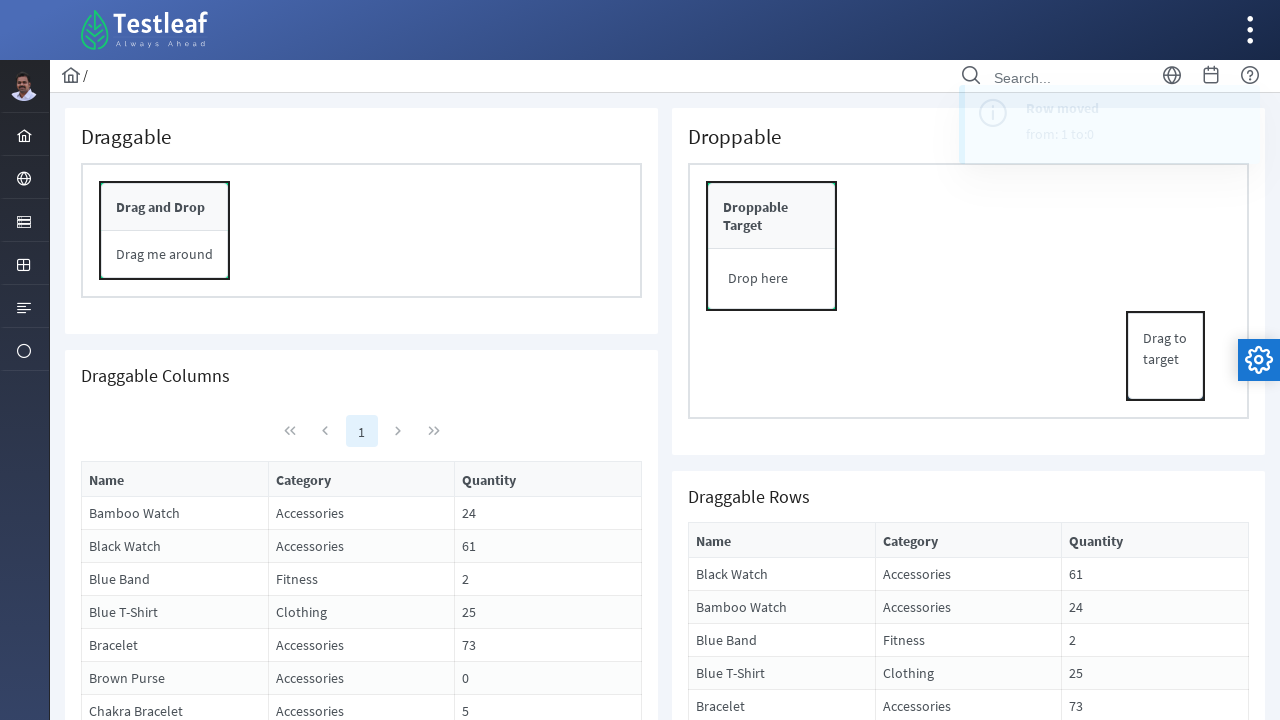

Retrieved success message span text
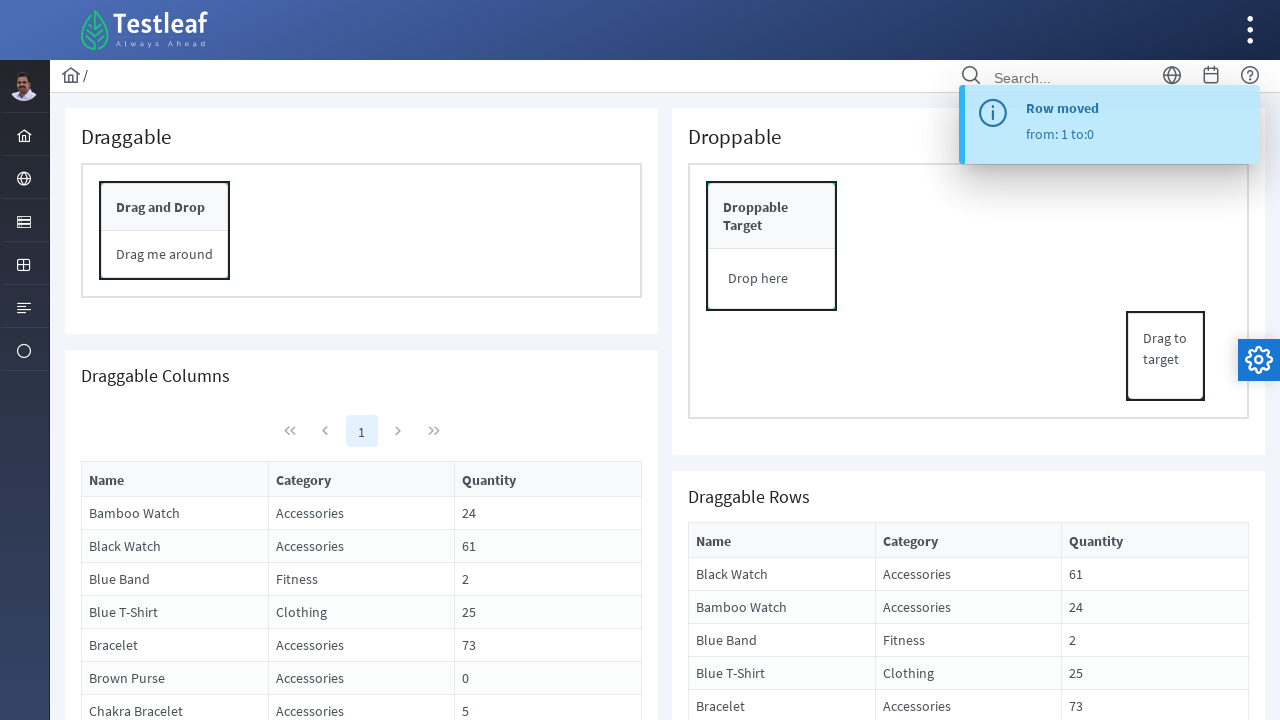

Retrieved success message paragraph text
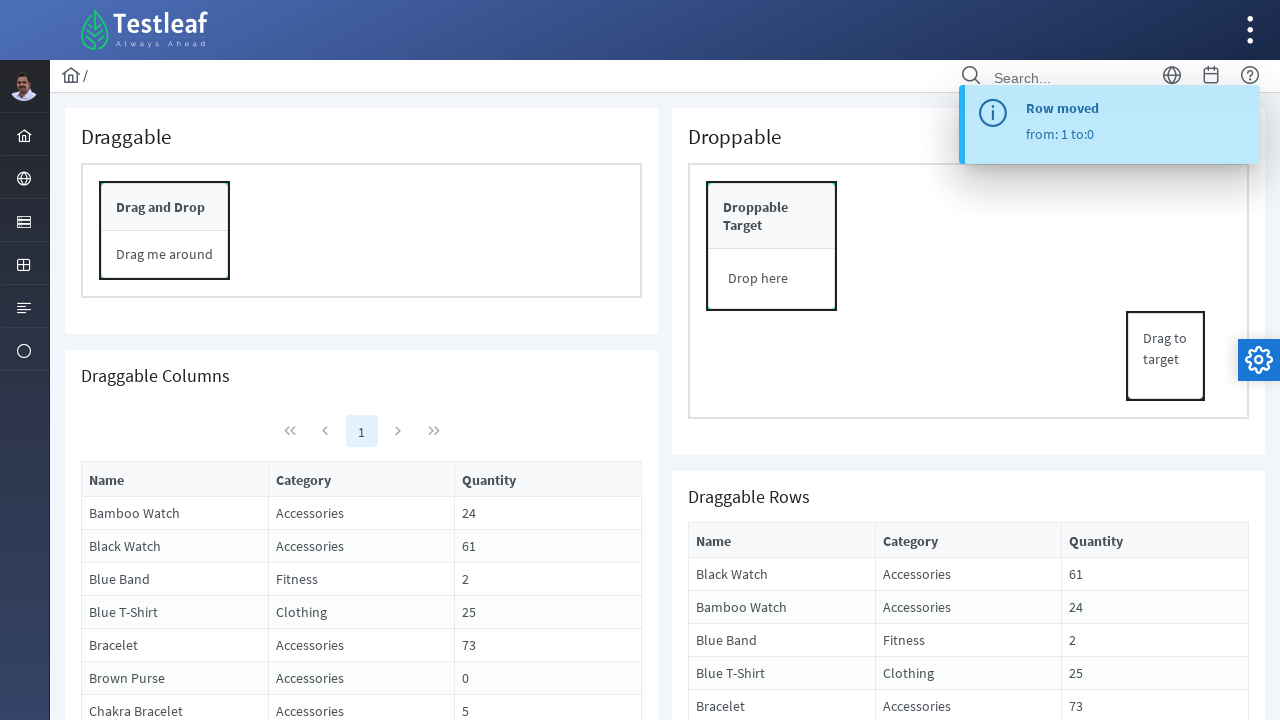

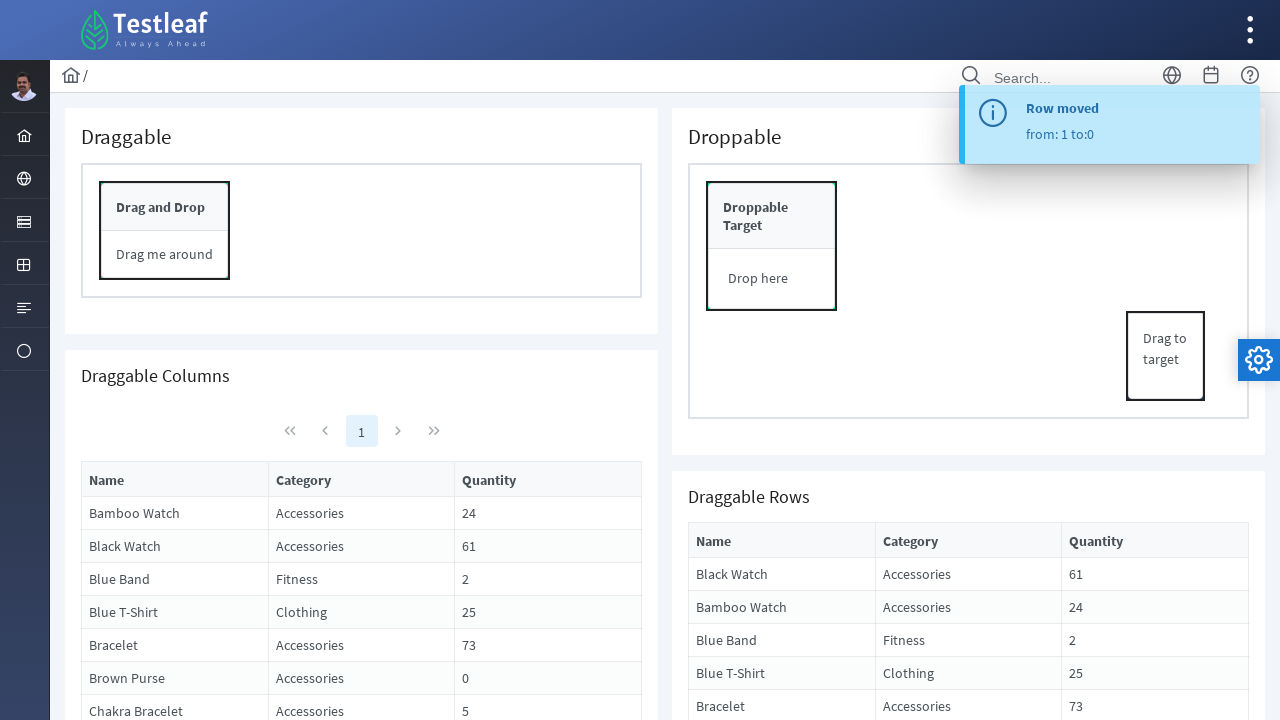